Navigates to a jobs website, clicks on the "Jobs" navigation link, and verifies the page title

Starting URL: https://alchemy.hguy.co/jobs/

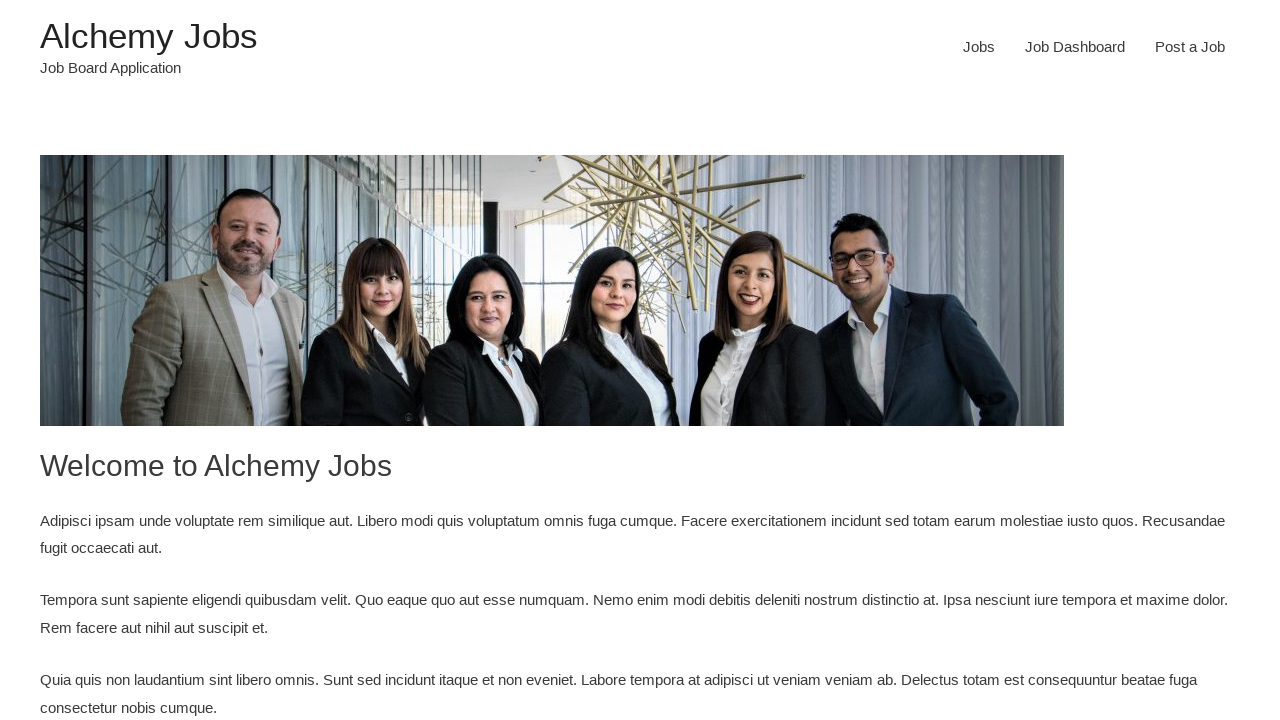

Navigated to jobs website at https://alchemy.hguy.co/jobs/
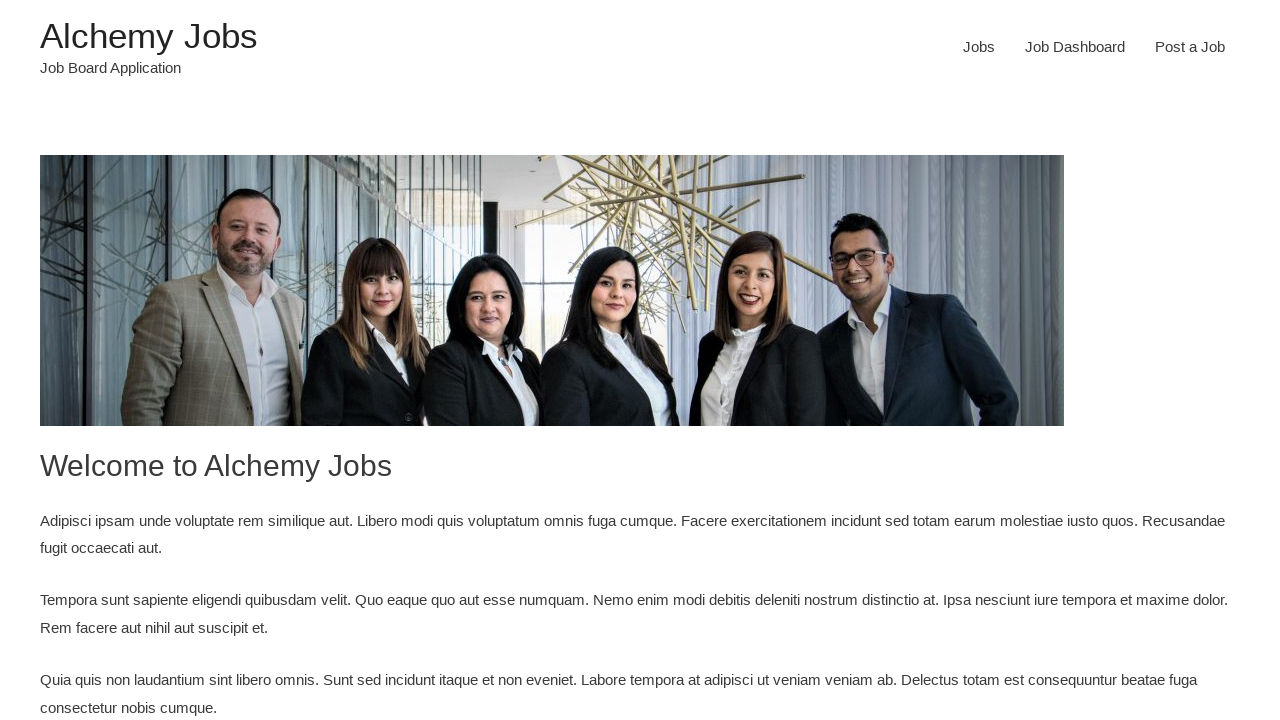

Located all navigation menu links
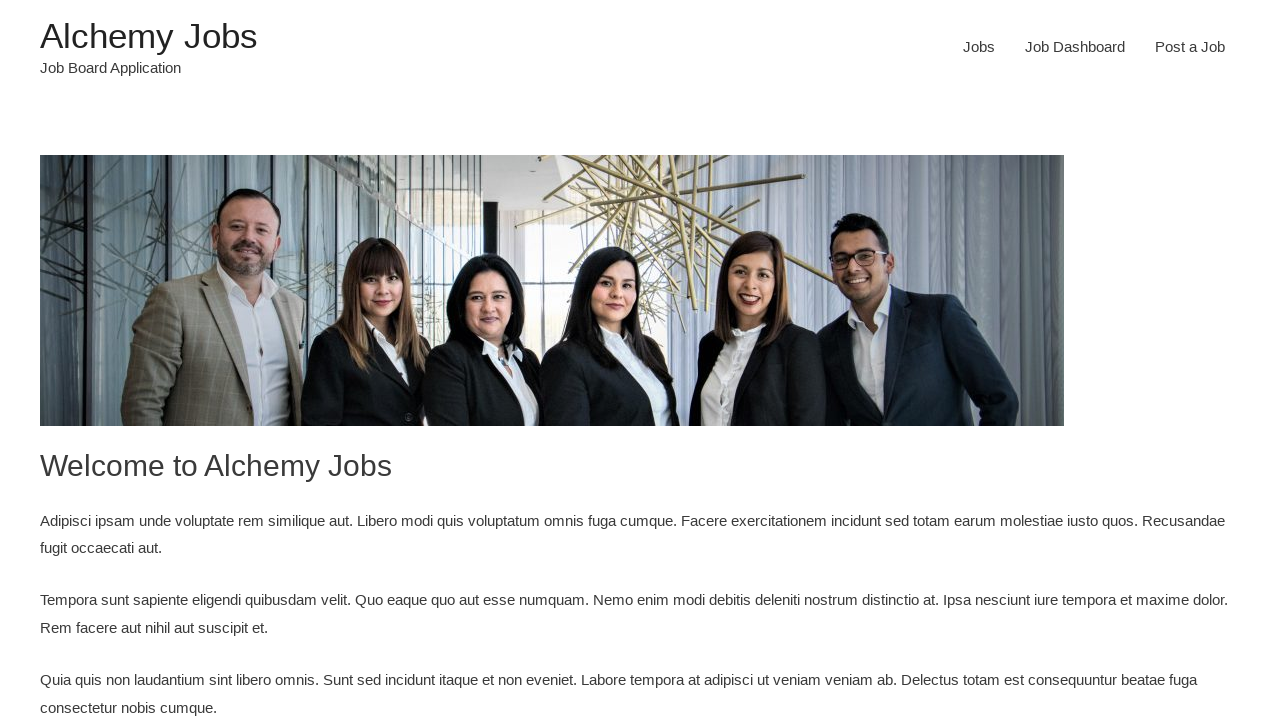

Clicked on 'Jobs' navigation link at (979, 47) on xpath=//ul[contains(@id,'primary-menu')]//li//a >> nth=0
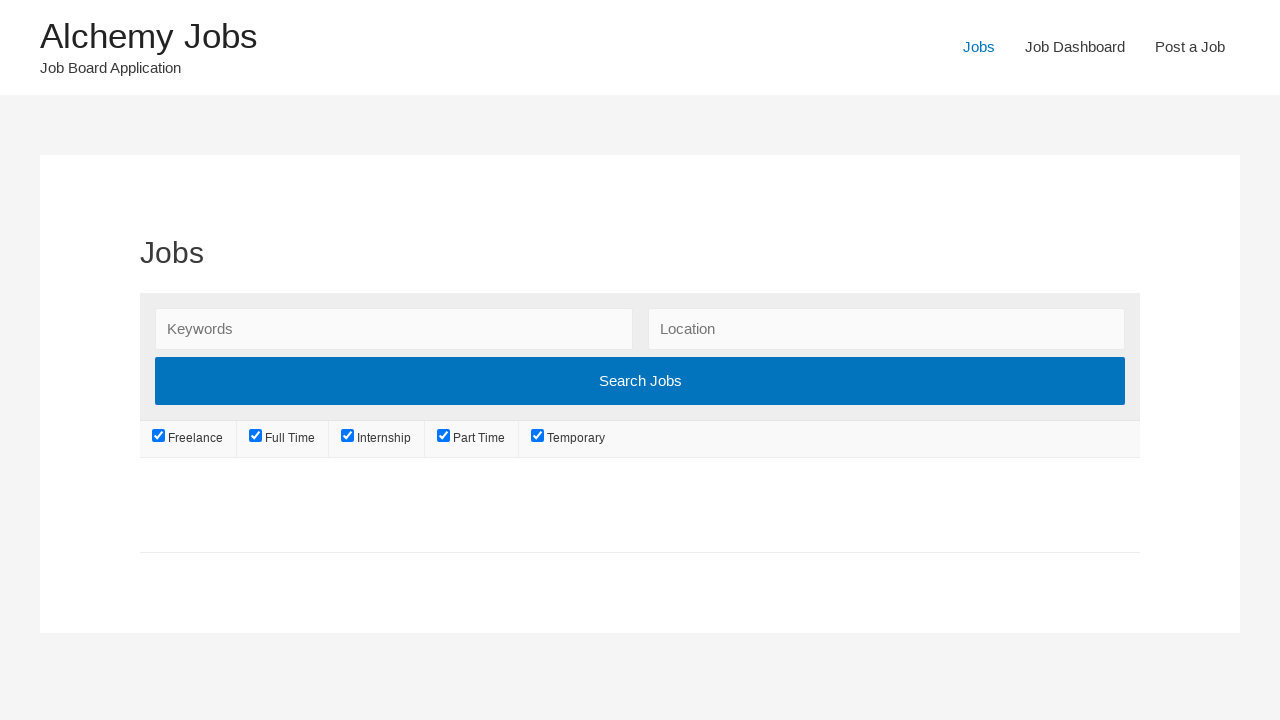

Verified page title is 'Jobs – Alchemy Jobs'
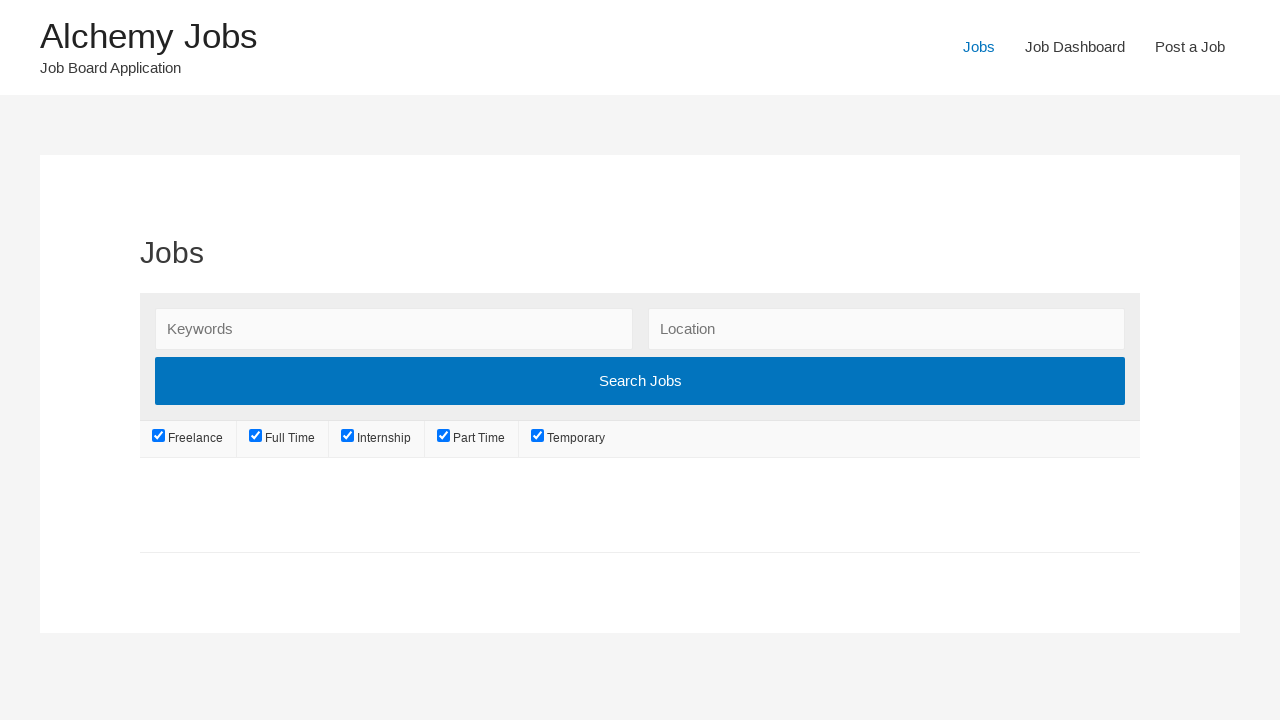

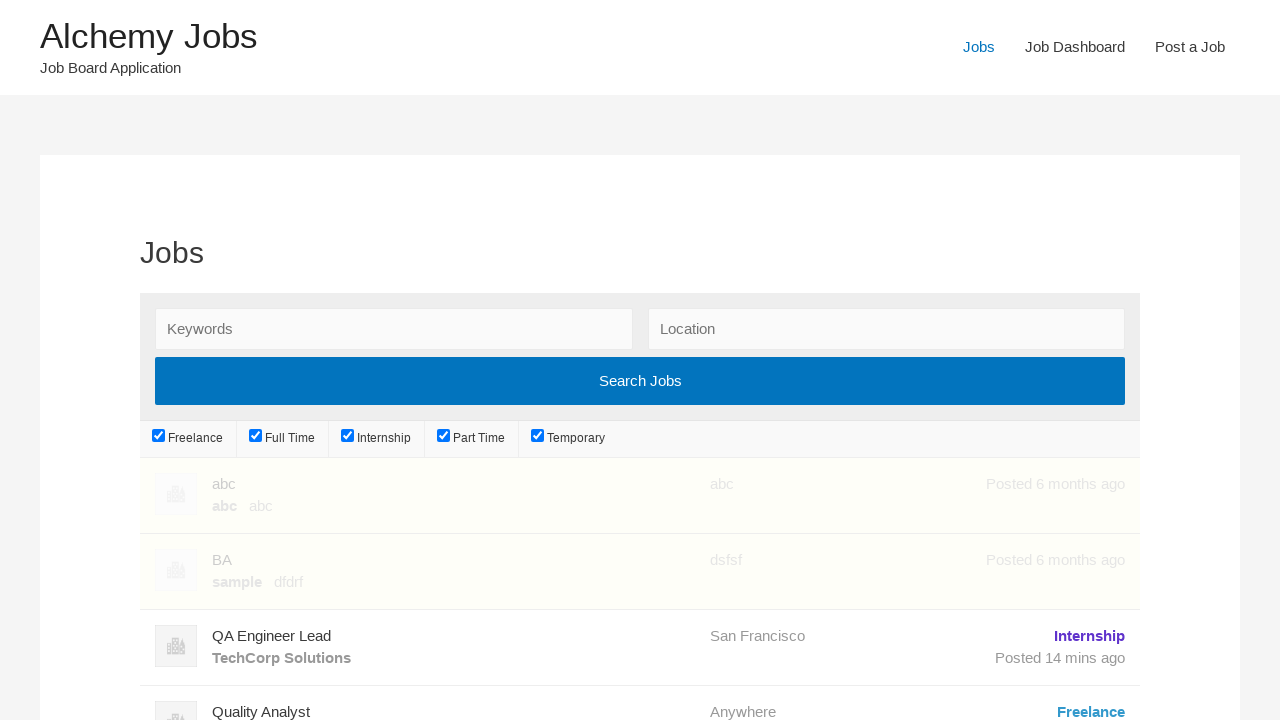